Tests iframe interaction on demoqa.com by navigating to the Frames section, switching into two separate iframes, and verifying the text content within each frame.

Starting URL: https://demoqa.com/

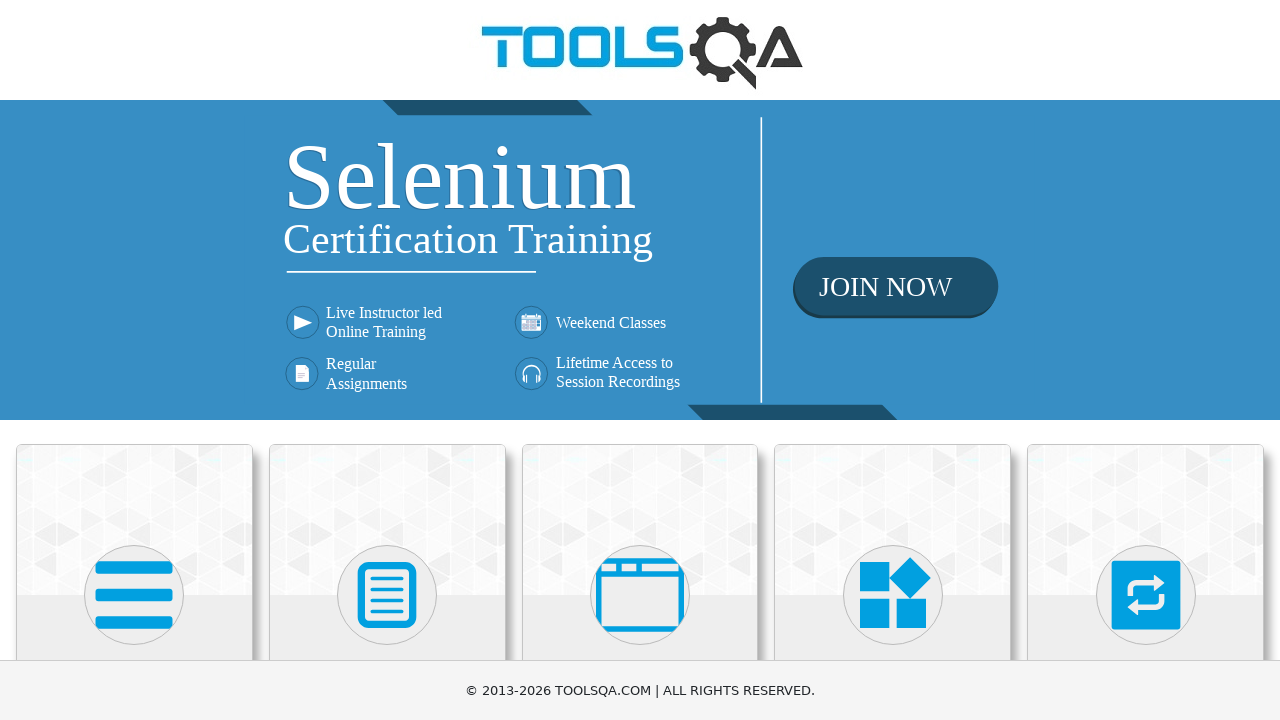

Scrolled 'Alerts, Frame & Windows' menu into view
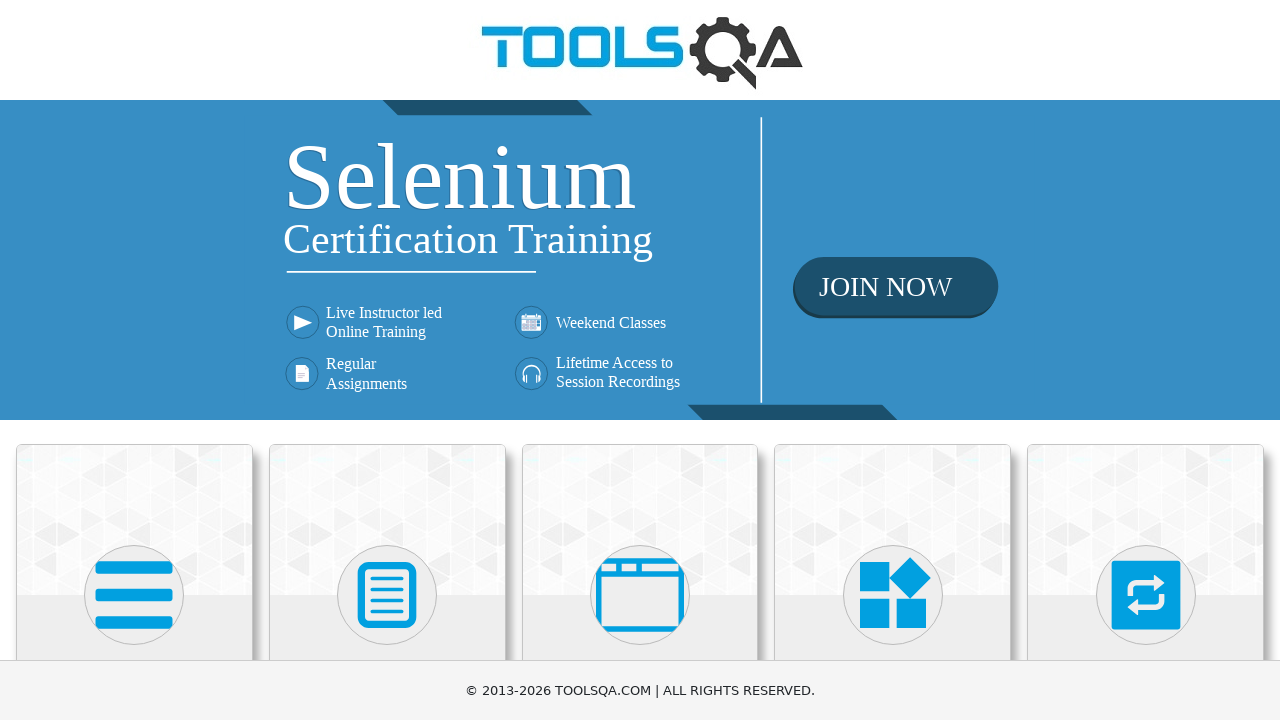

Clicked 'Alerts, Frame & Windows' menu at (640, 360) on xpath=//h5[text()='Alerts, Frame & Windows']
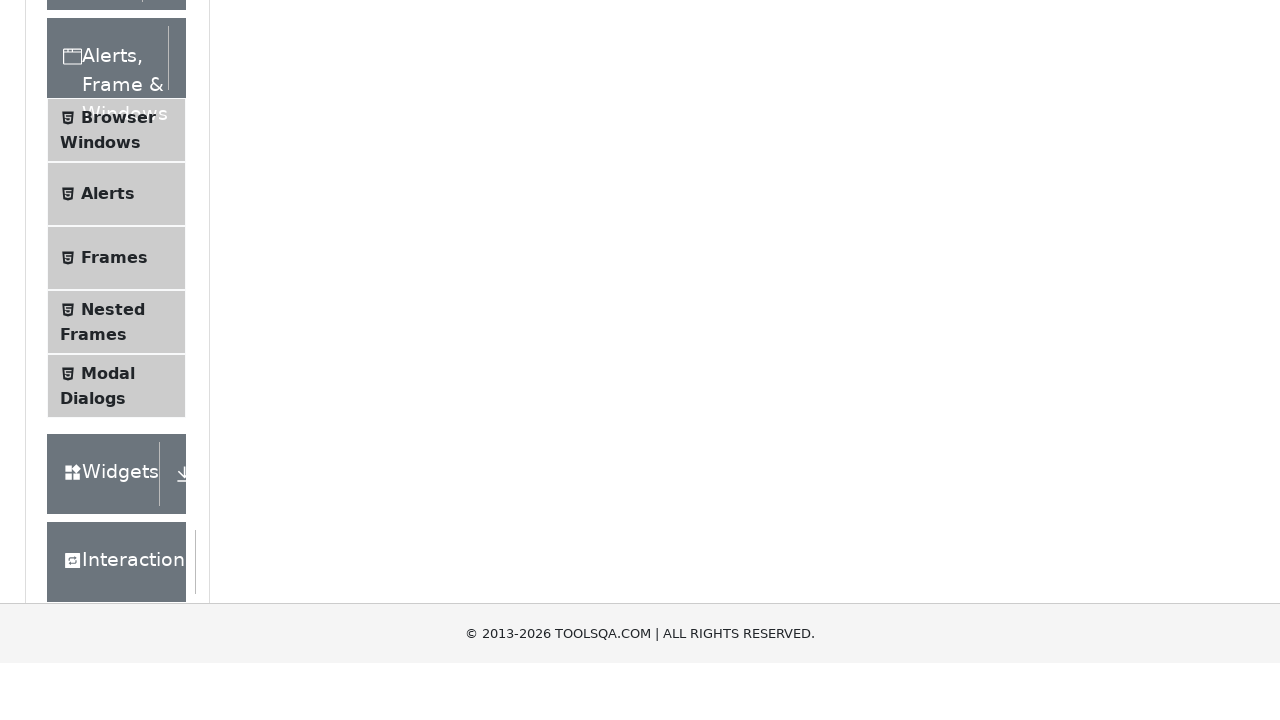

Clicked 'Frames' submenu at (114, 565) on xpath=//span[text()='Frames']
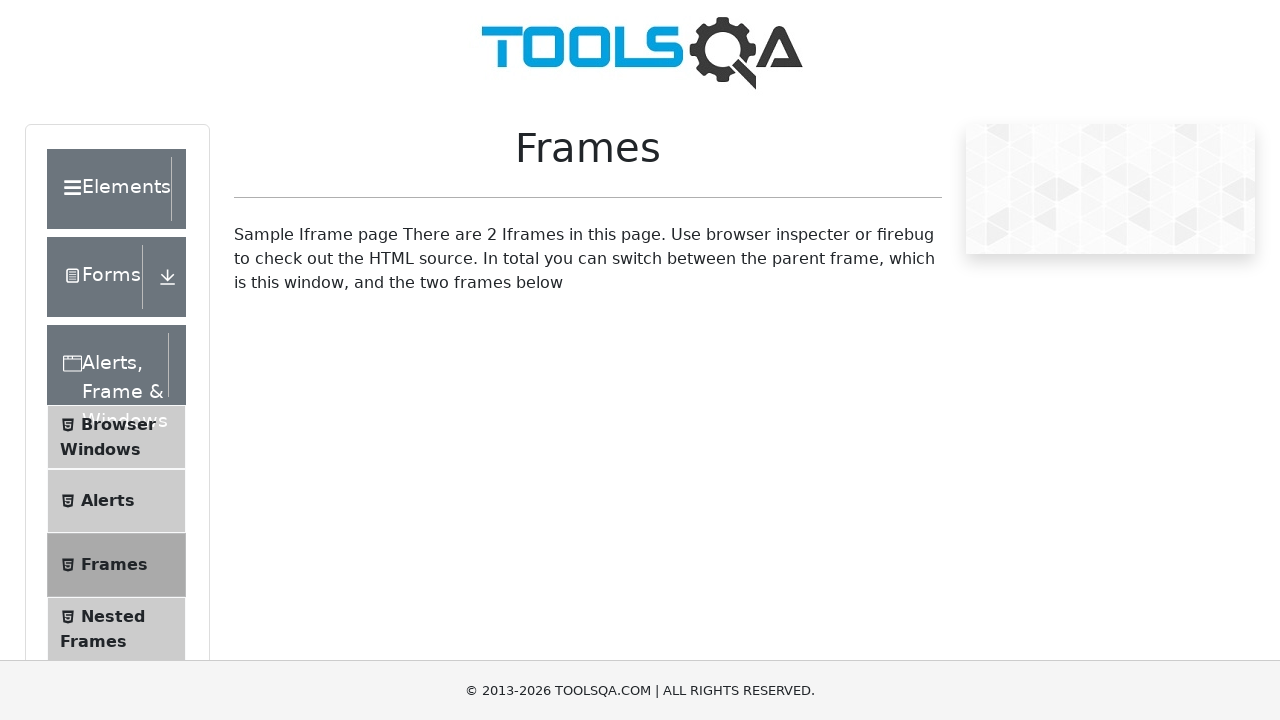

Waited for Frame One heading element to be available
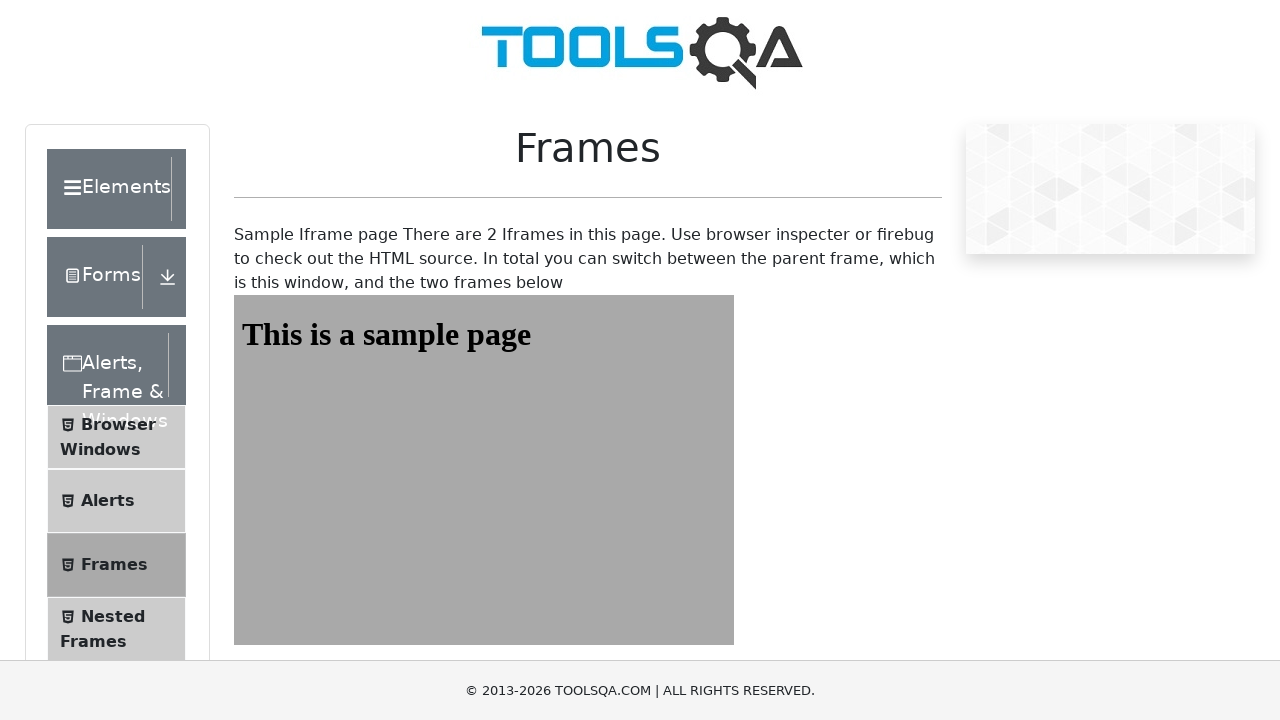

Verified Frame One displays 'This is a sample page'
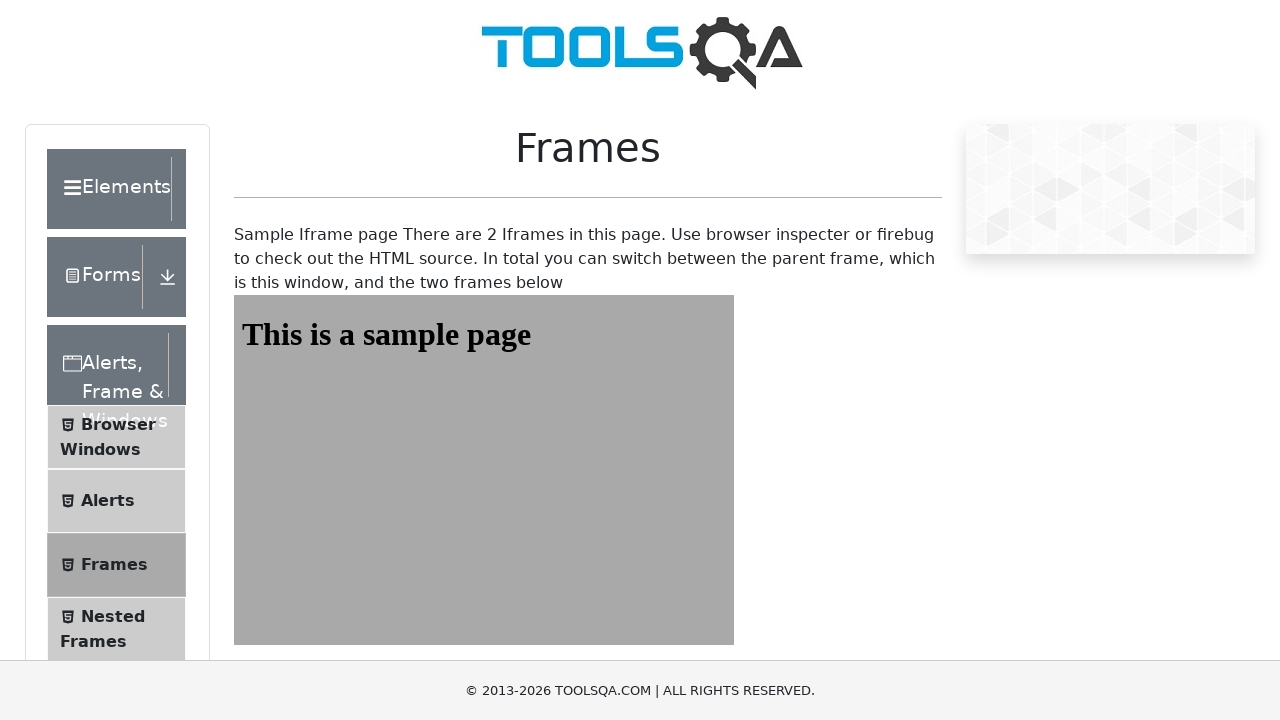

Waited for Frame Two heading element to be available
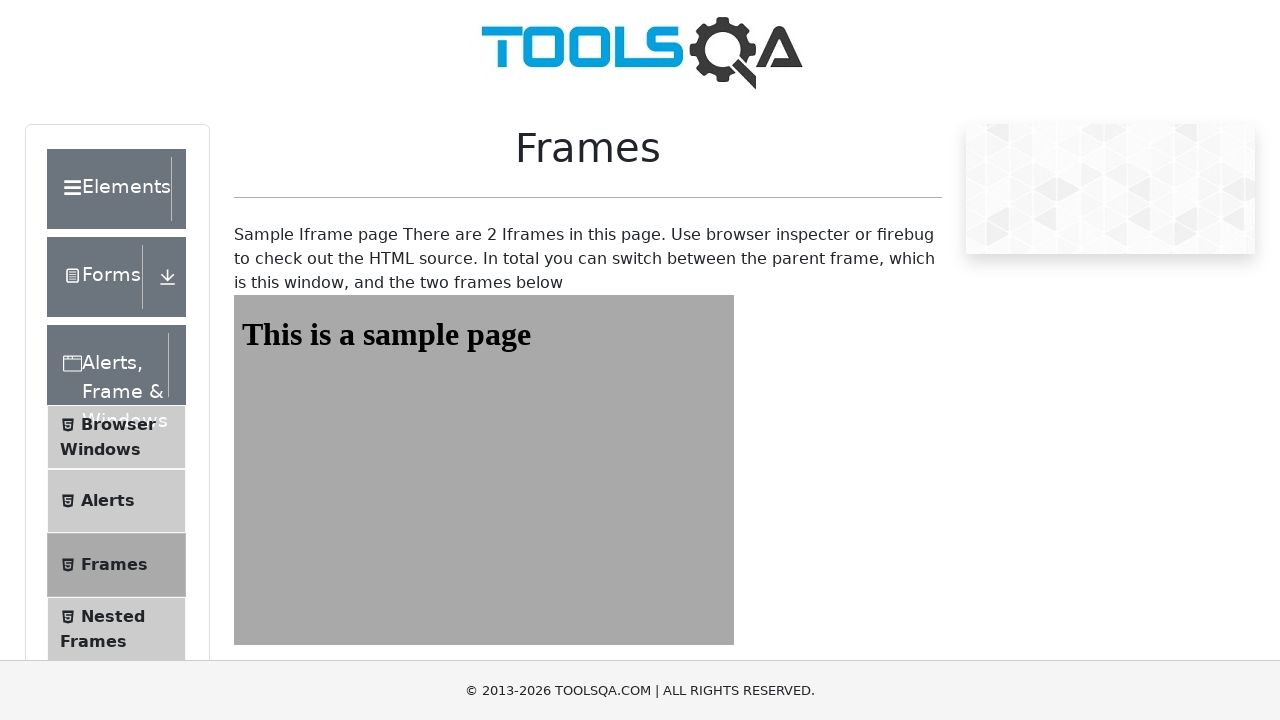

Verified Frame Two displays 'This is a sample page'
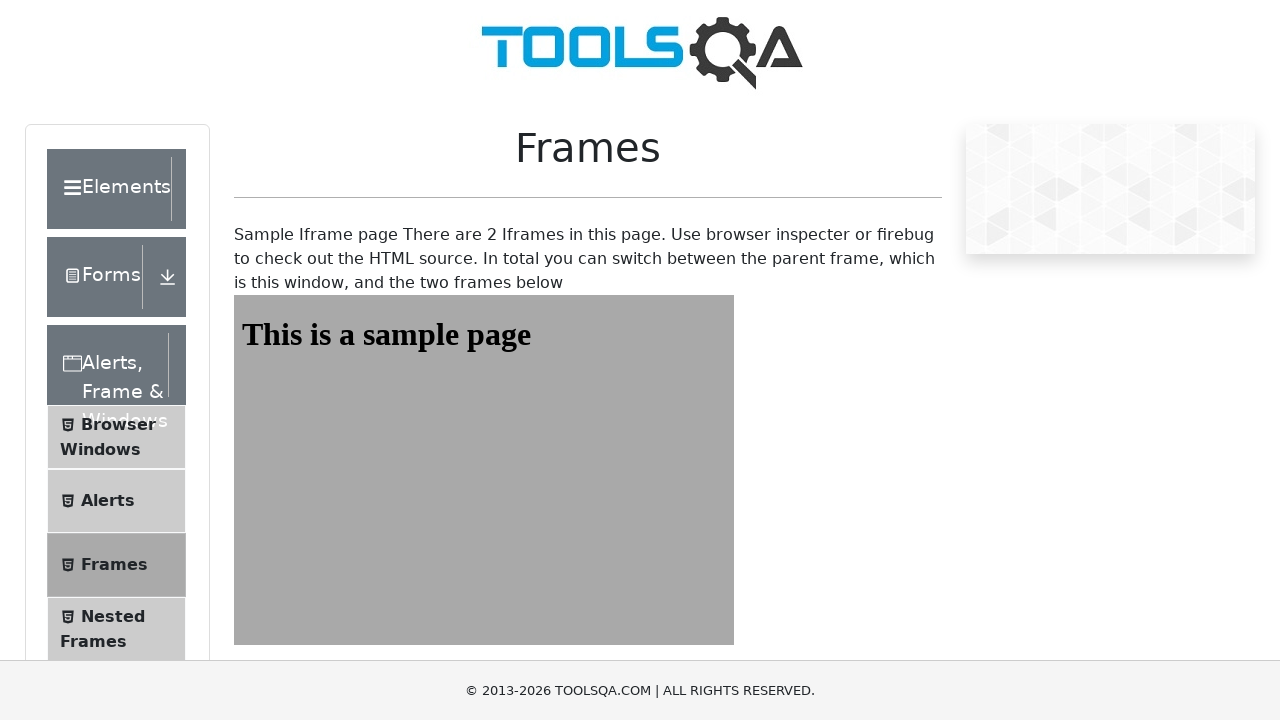

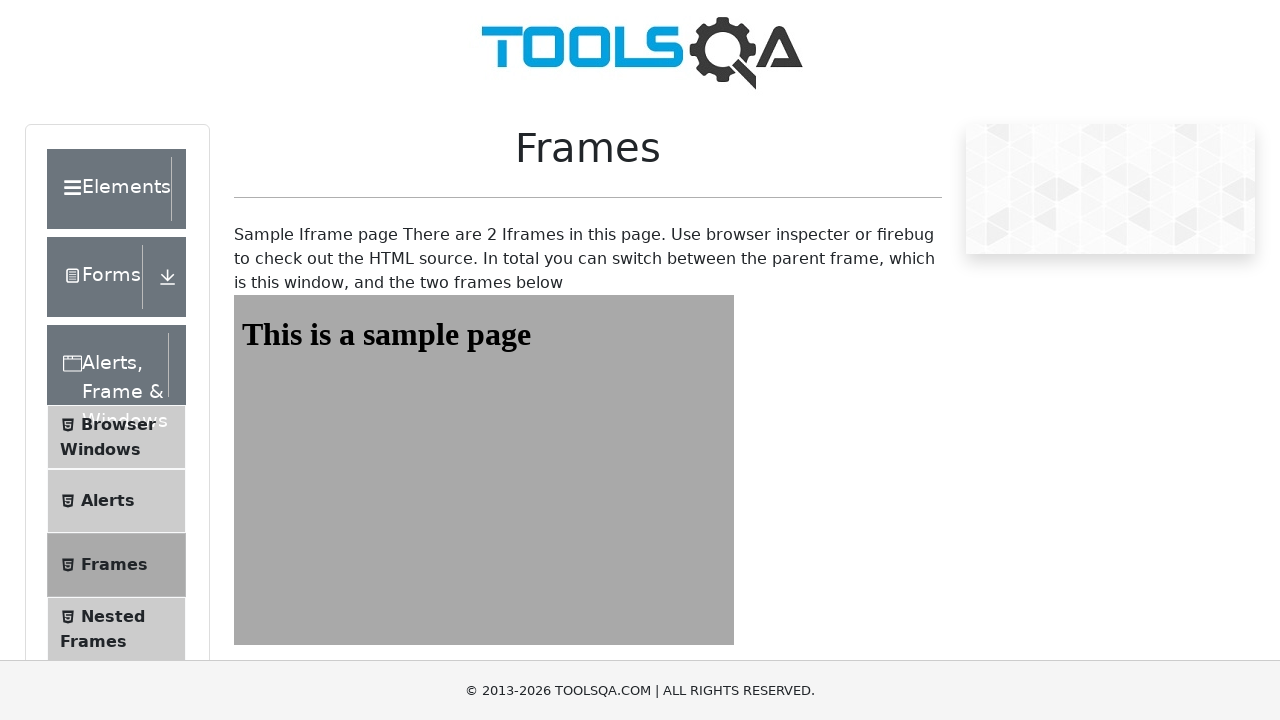